Tests table sorting functionality by clicking on the first column header to sort the table, then verifies that the vegetable names are displayed in sorted order.

Starting URL: https://rahulshettyacademy.com/seleniumPractise/#/offers

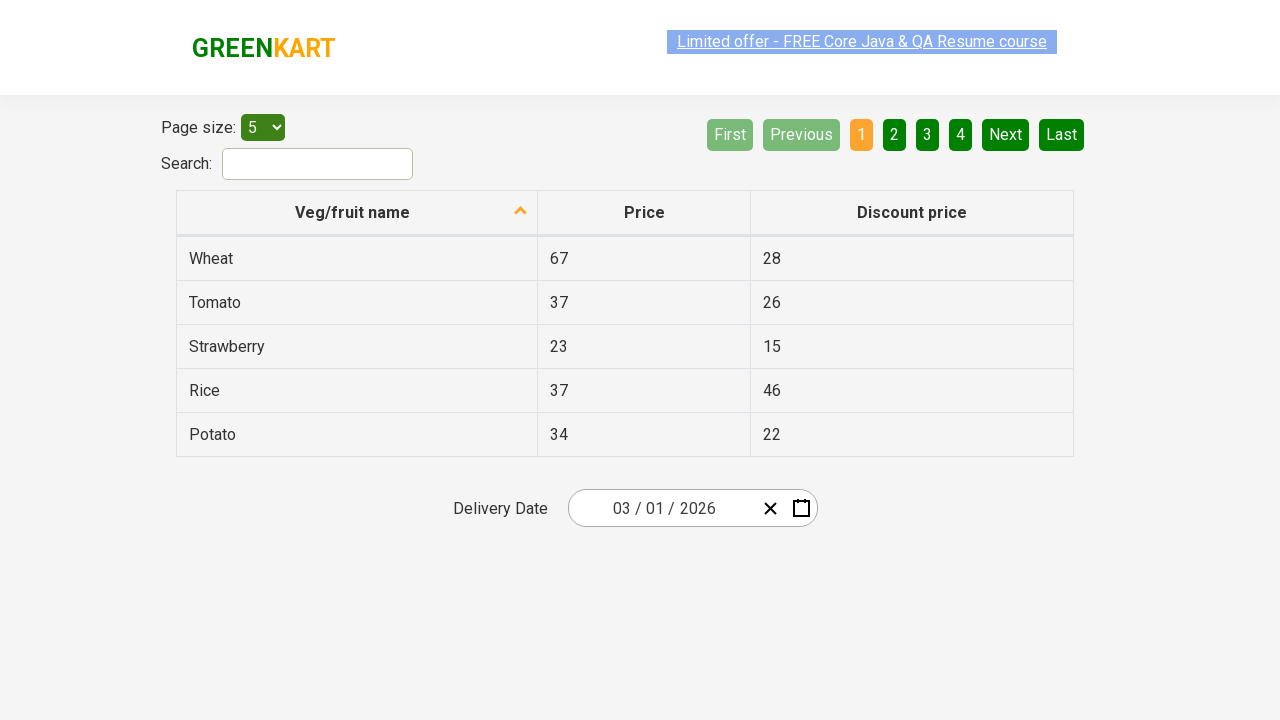

Waited for table header to load
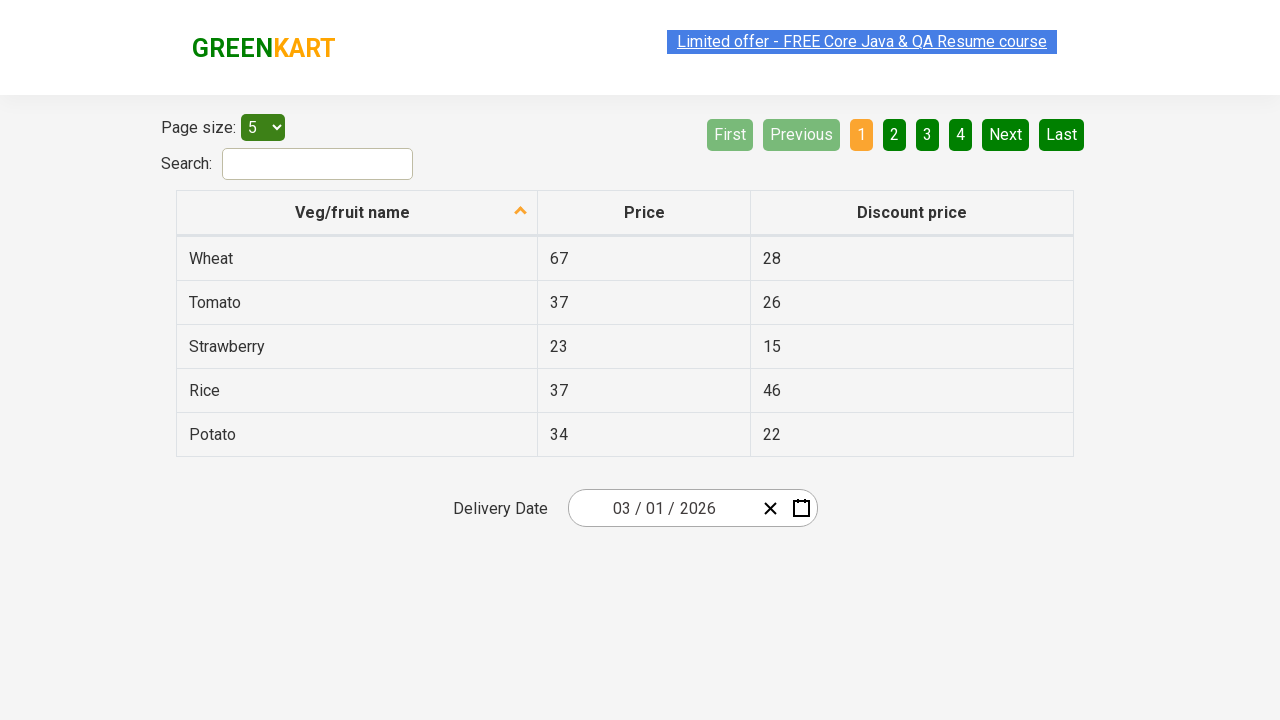

Clicked first column header to sort the table at (357, 213) on xpath=//tr/th[1]
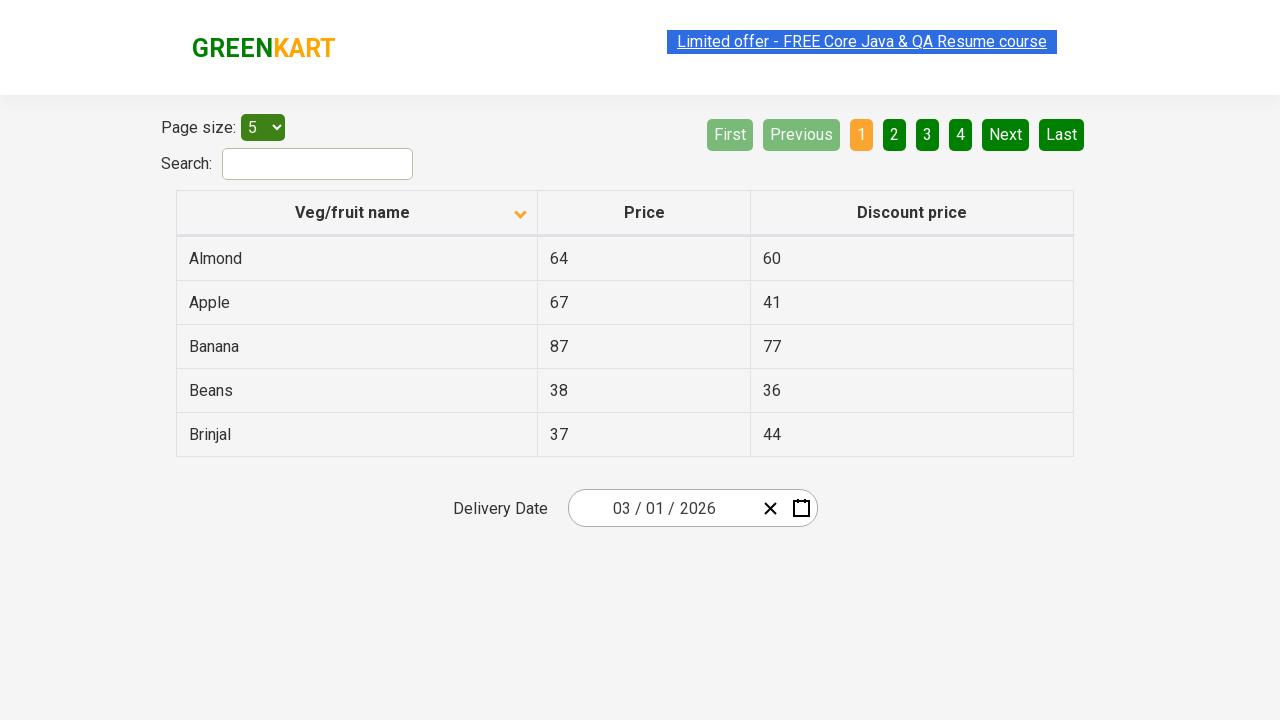

Waited for table data to load after sorting
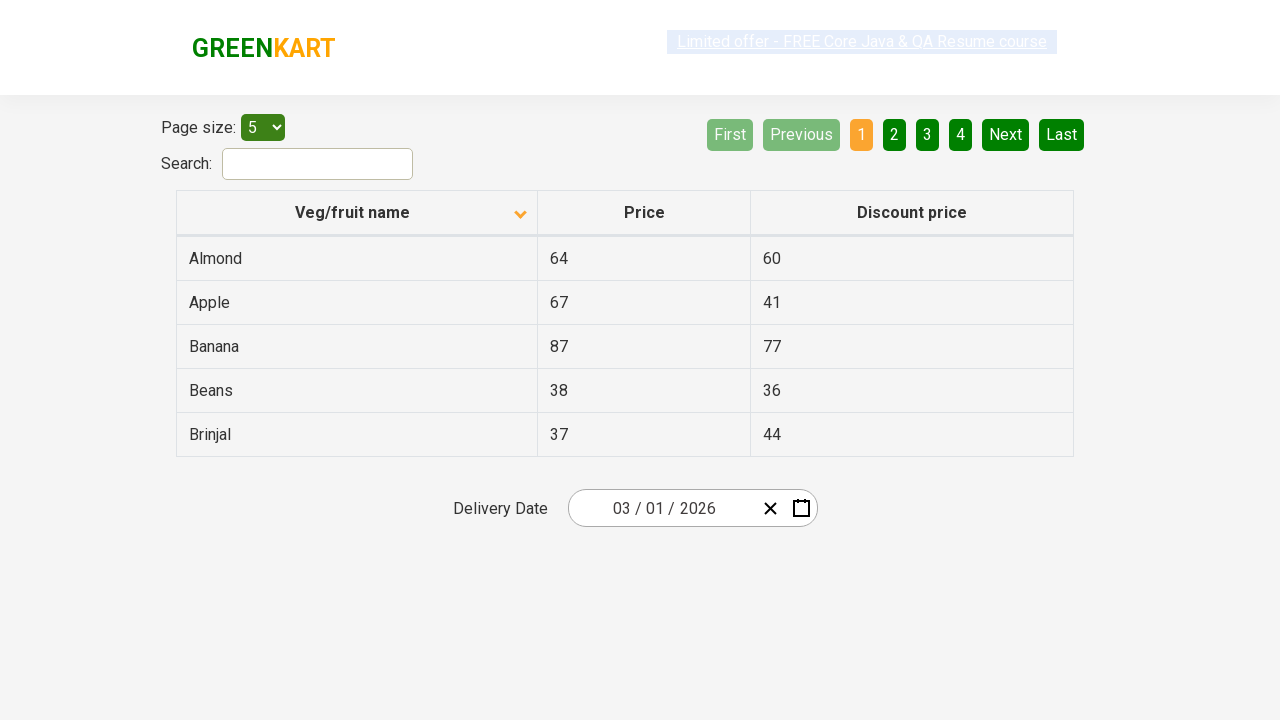

Retrieved all elements from first column
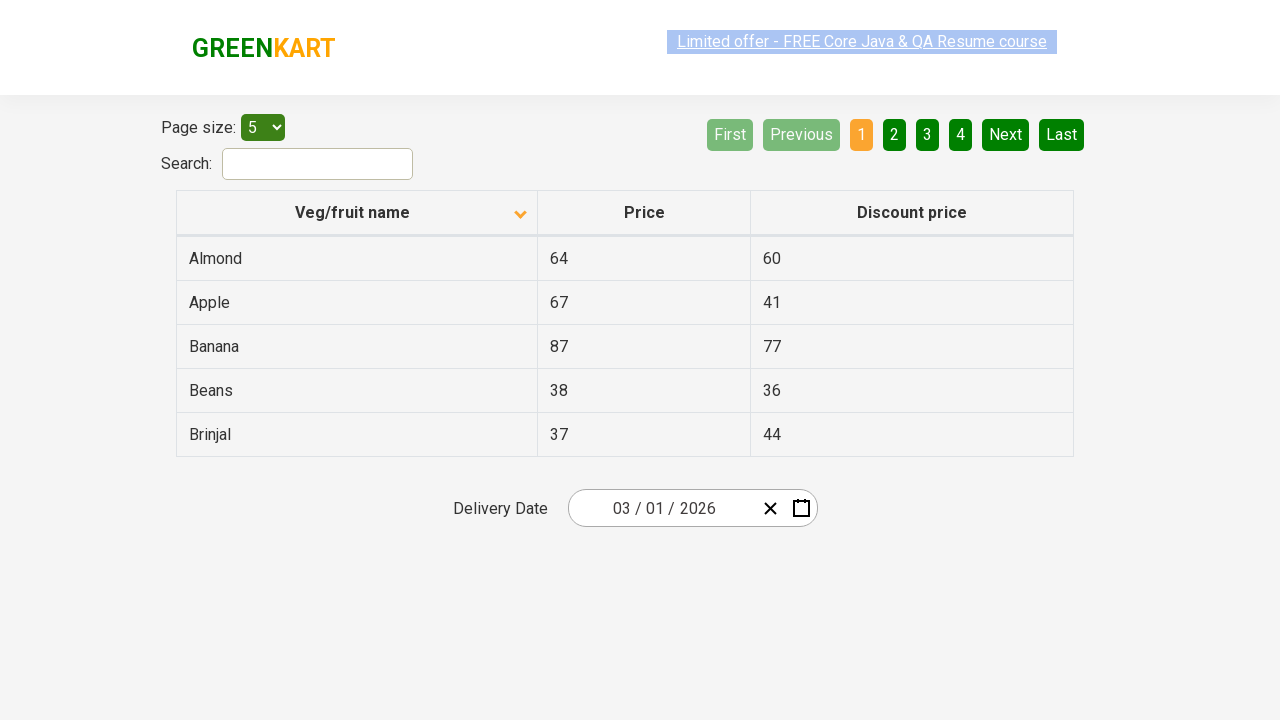

Extracted text from 5 column elements
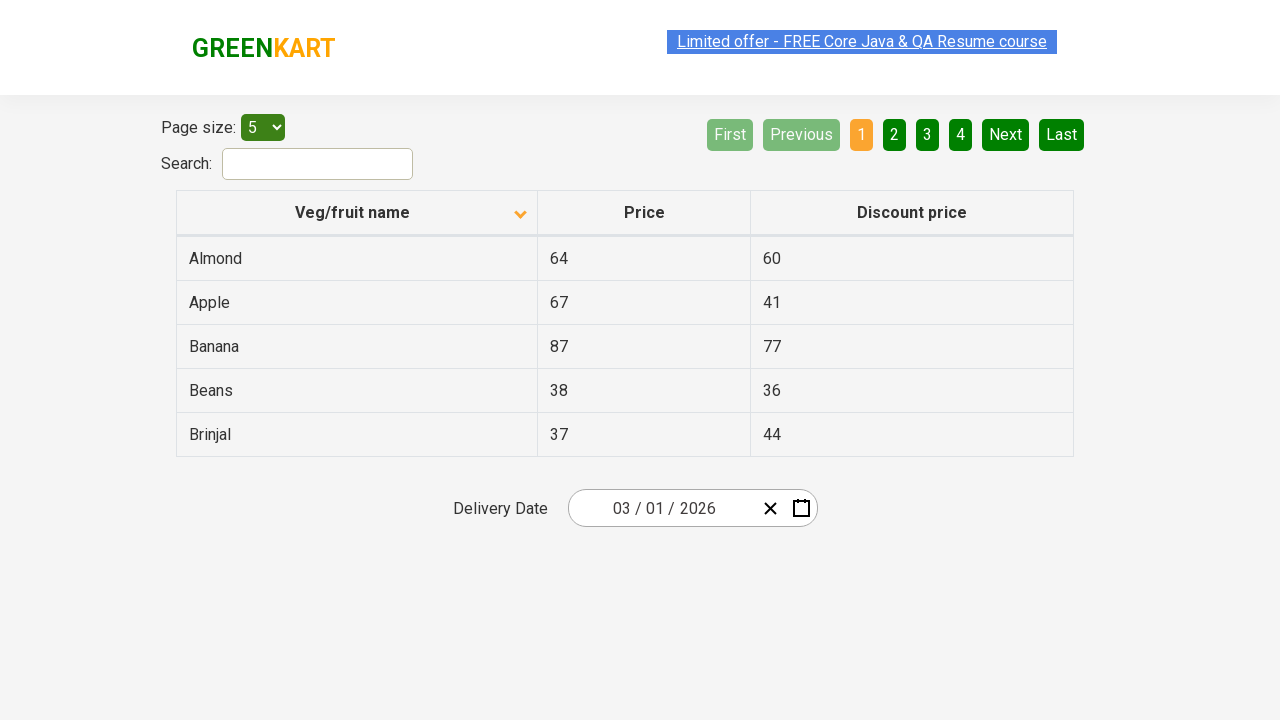

Created sorted copy of vegetable names for comparison
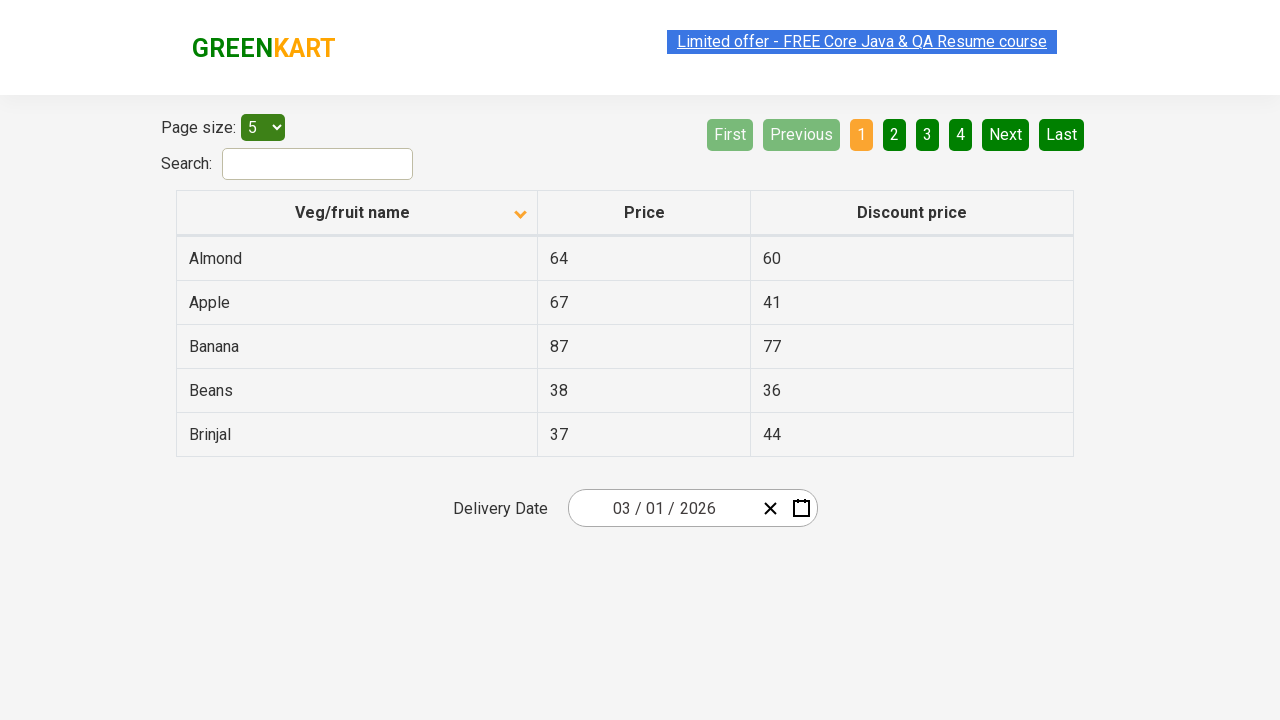

Verified that vegetable names are sorted in correct order
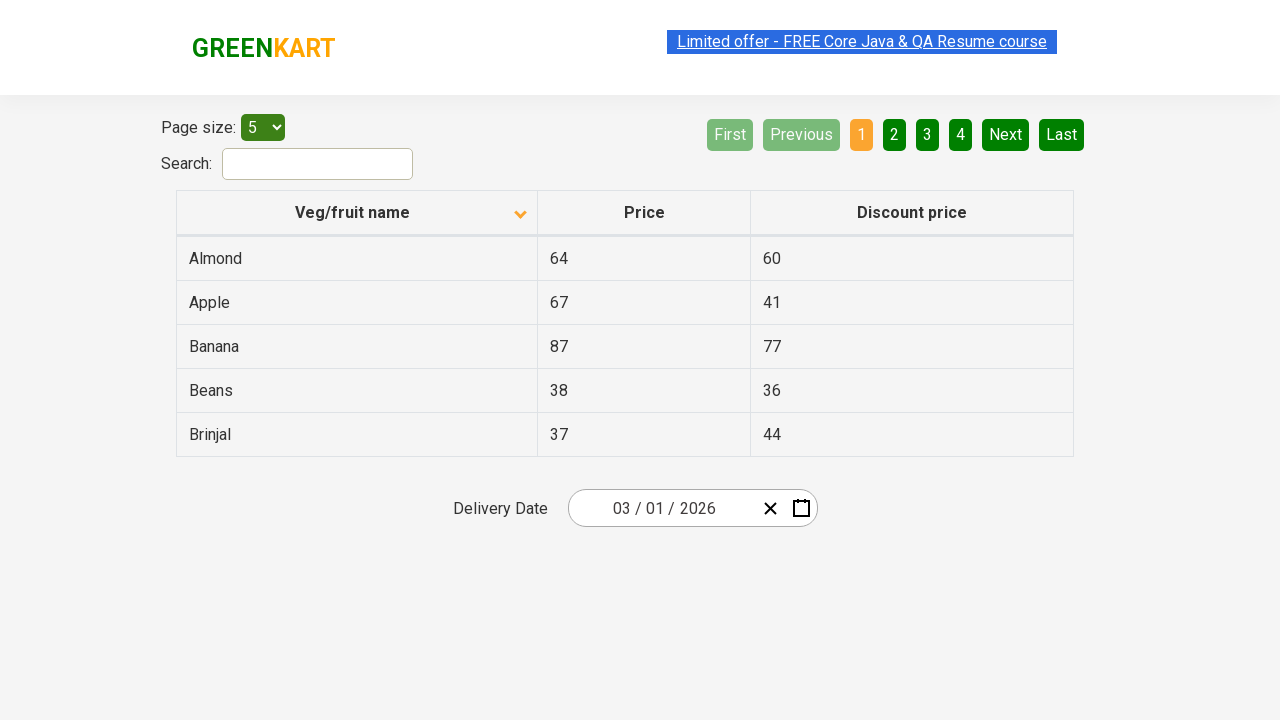

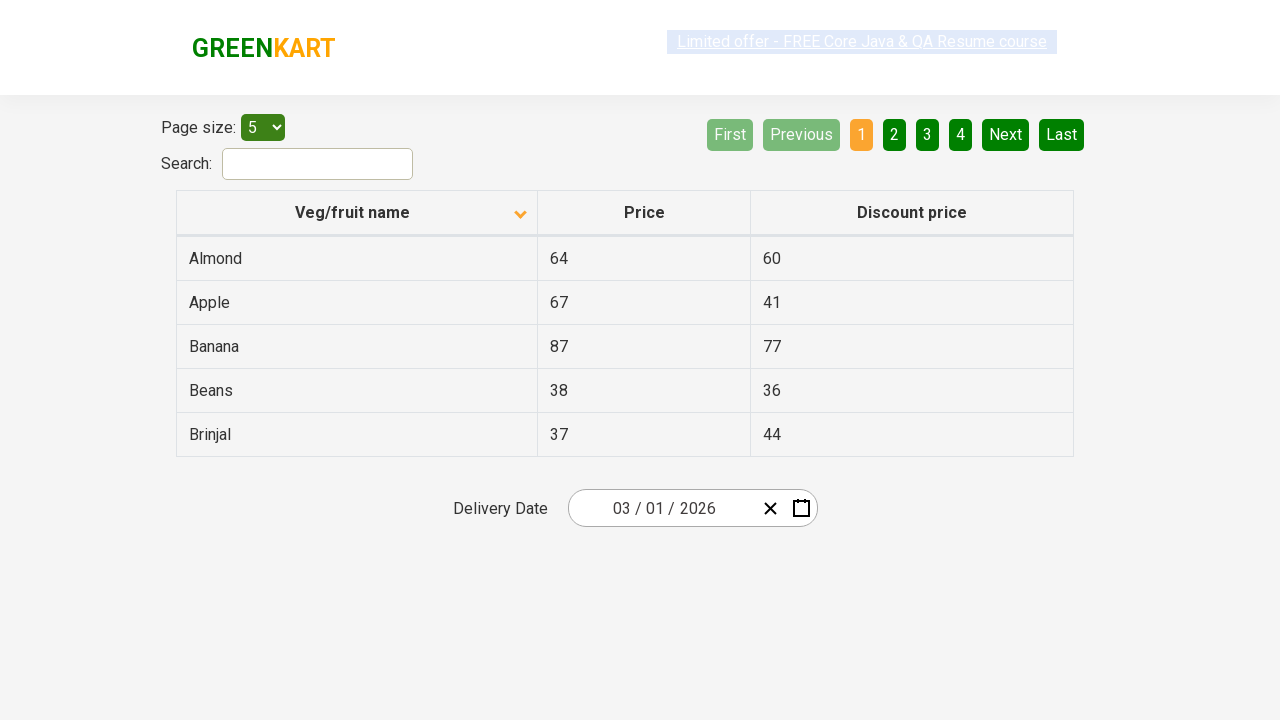